Tests right-click context menu functionality by performing a right-click on an element and selecting an option from the context menu

Starting URL: https://swisnl.github.io/jQuery-contextMenu/demo.html

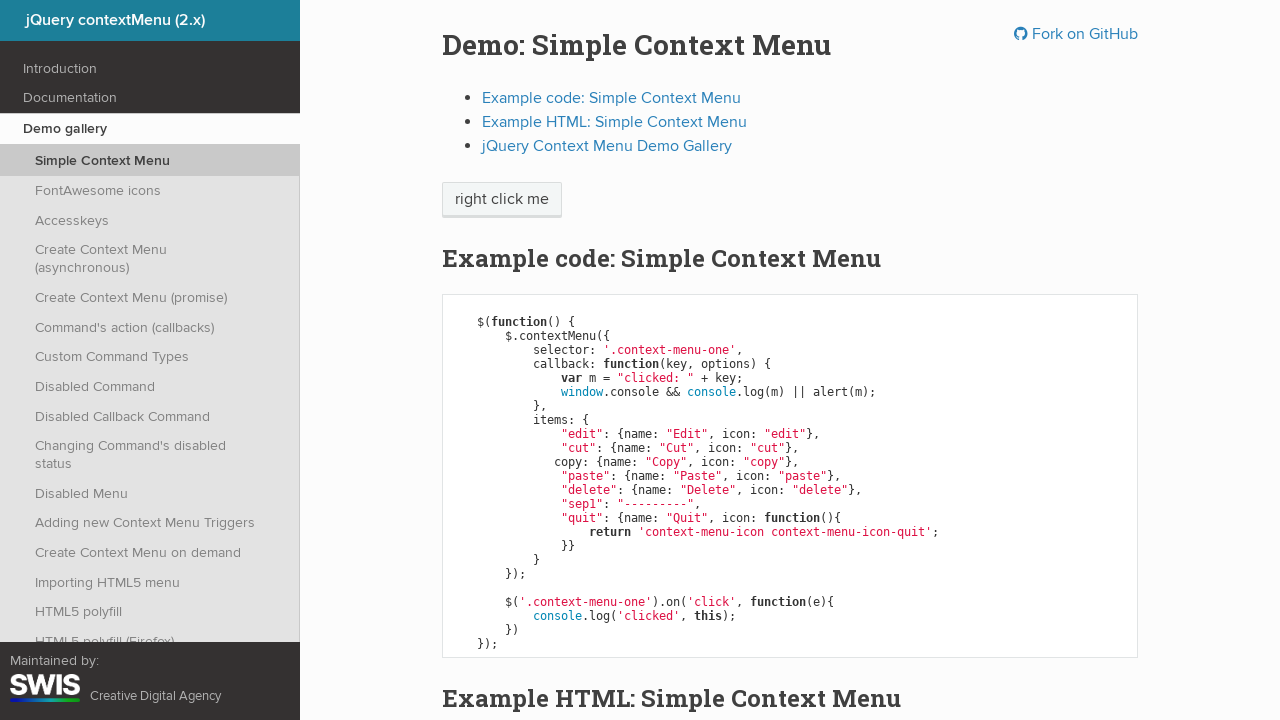

Located the 'right click me' element
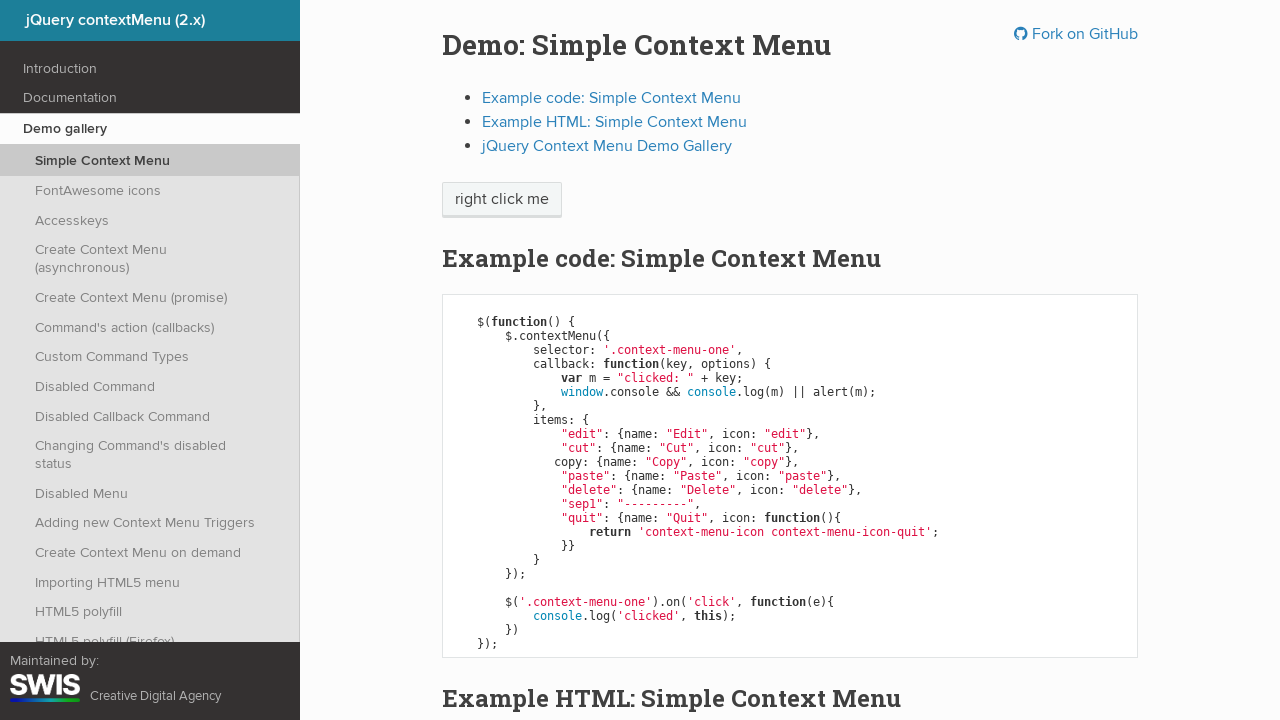

Performed right-click on the element to open context menu at (502, 200) on xpath=//span[text()='right click me']
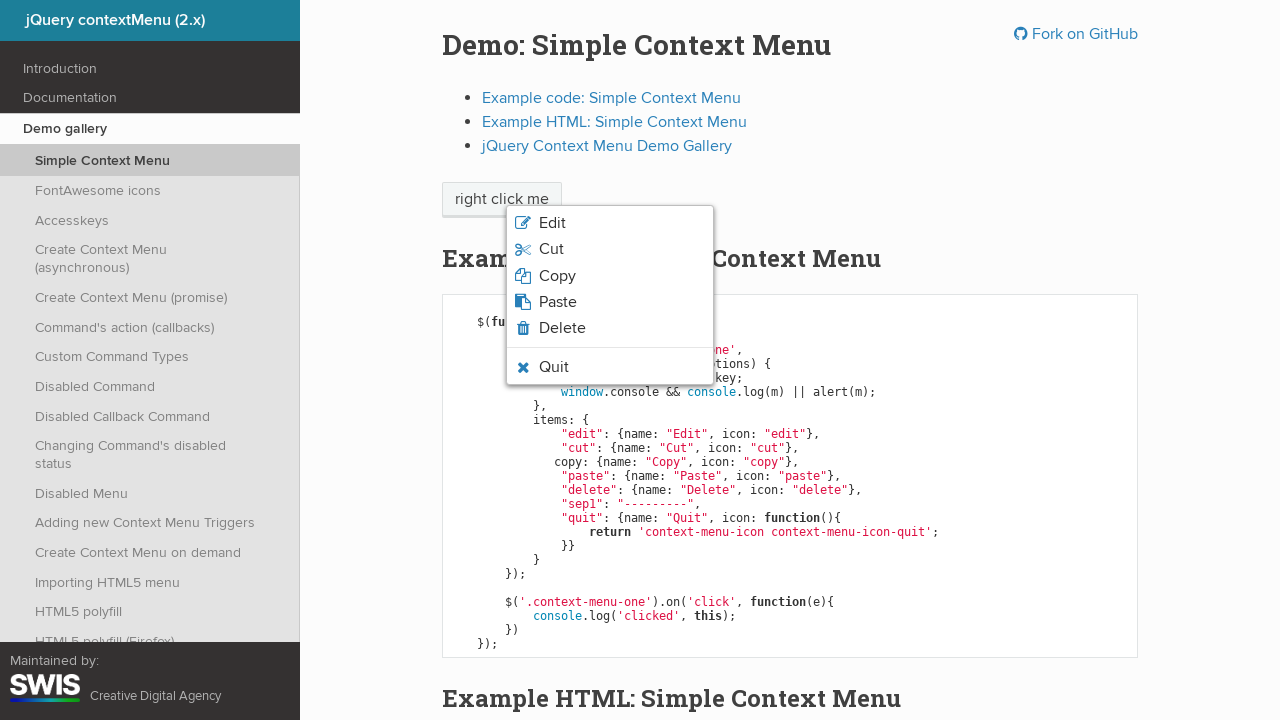

Clicked 'Quit' option from the context menu at (554, 367) on xpath=//*[text()='Quit']
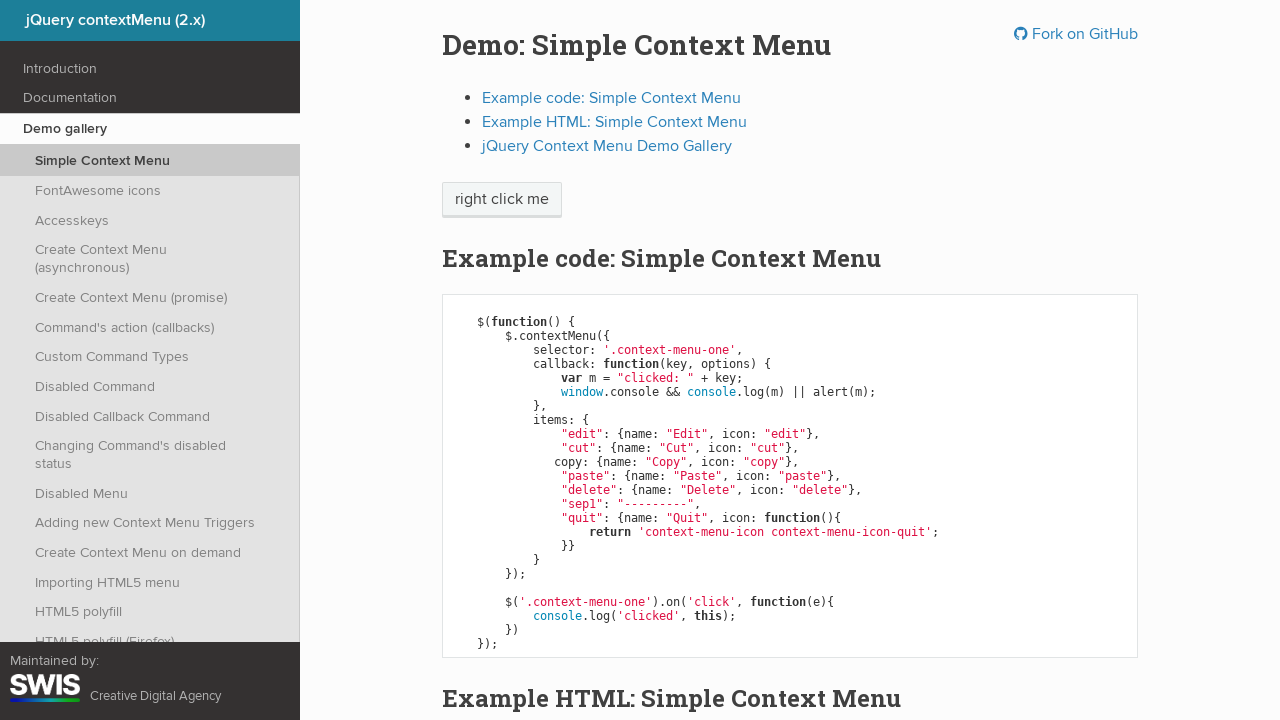

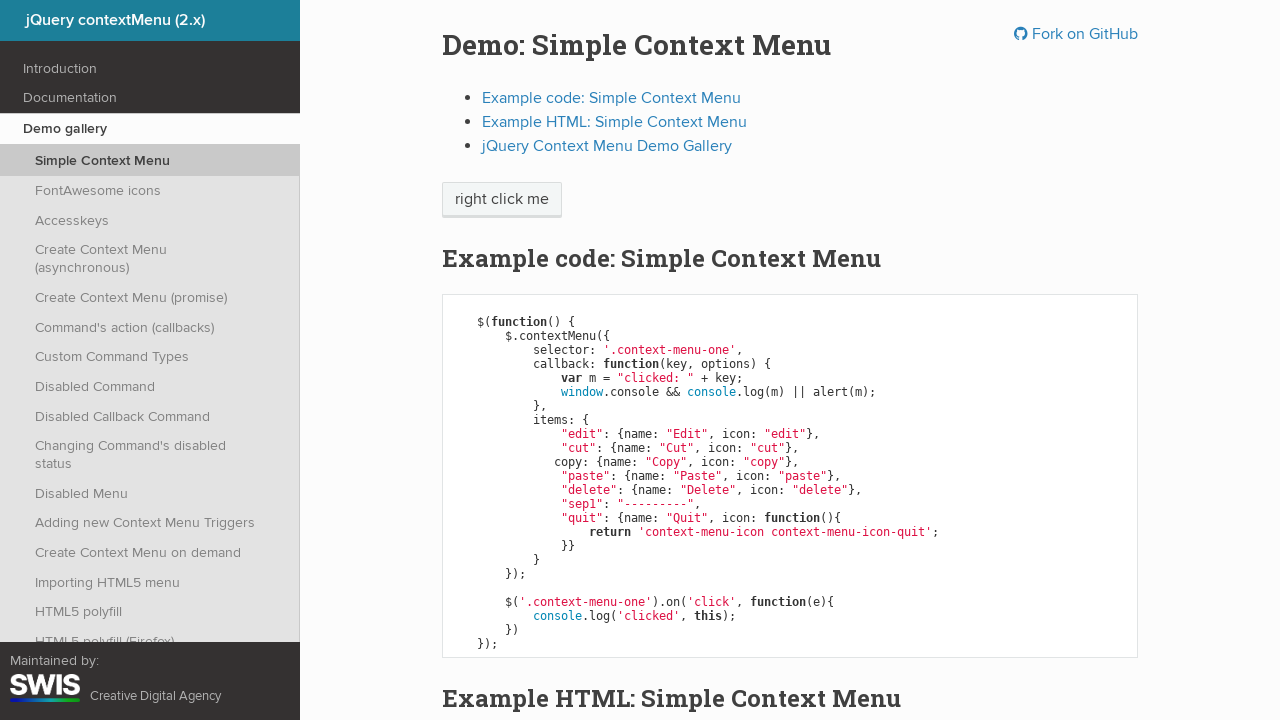